Tests date input by typing a date directly into the text field and verifying the result

Starting URL: https://kristinek.github.io/site/examples/actions

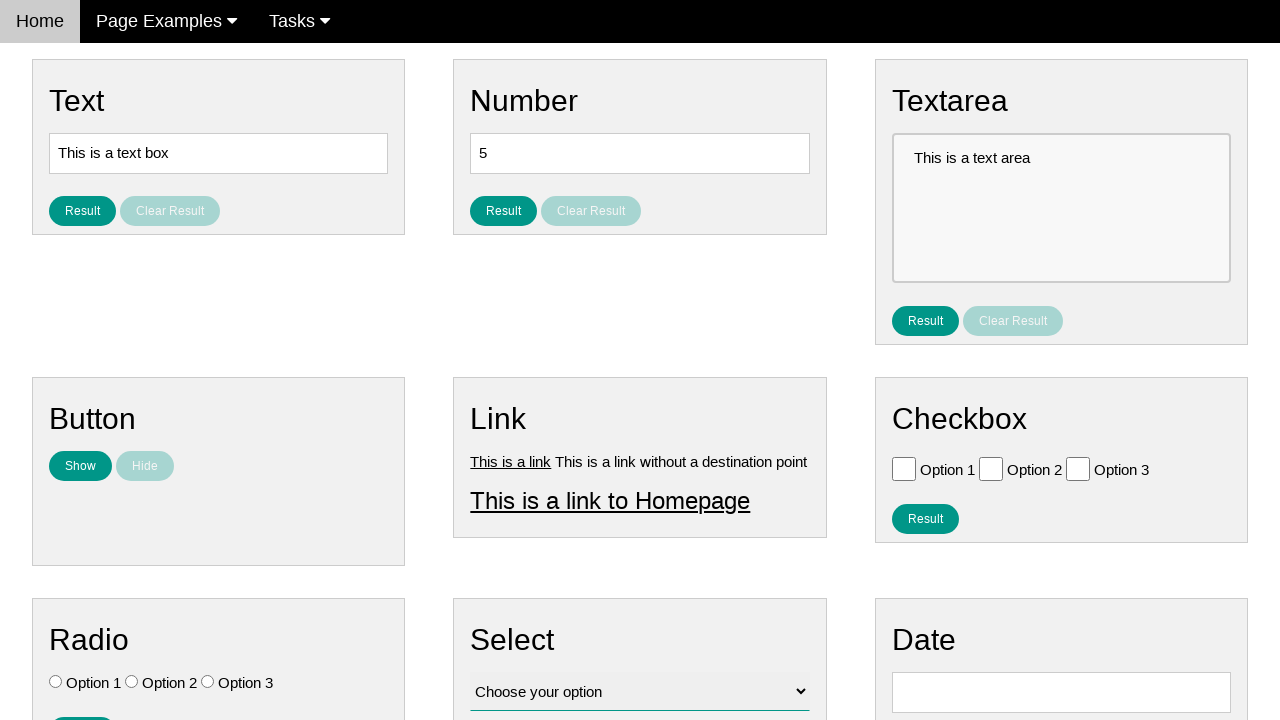

Filled date text field with '05/02/1959' on #vfb-8
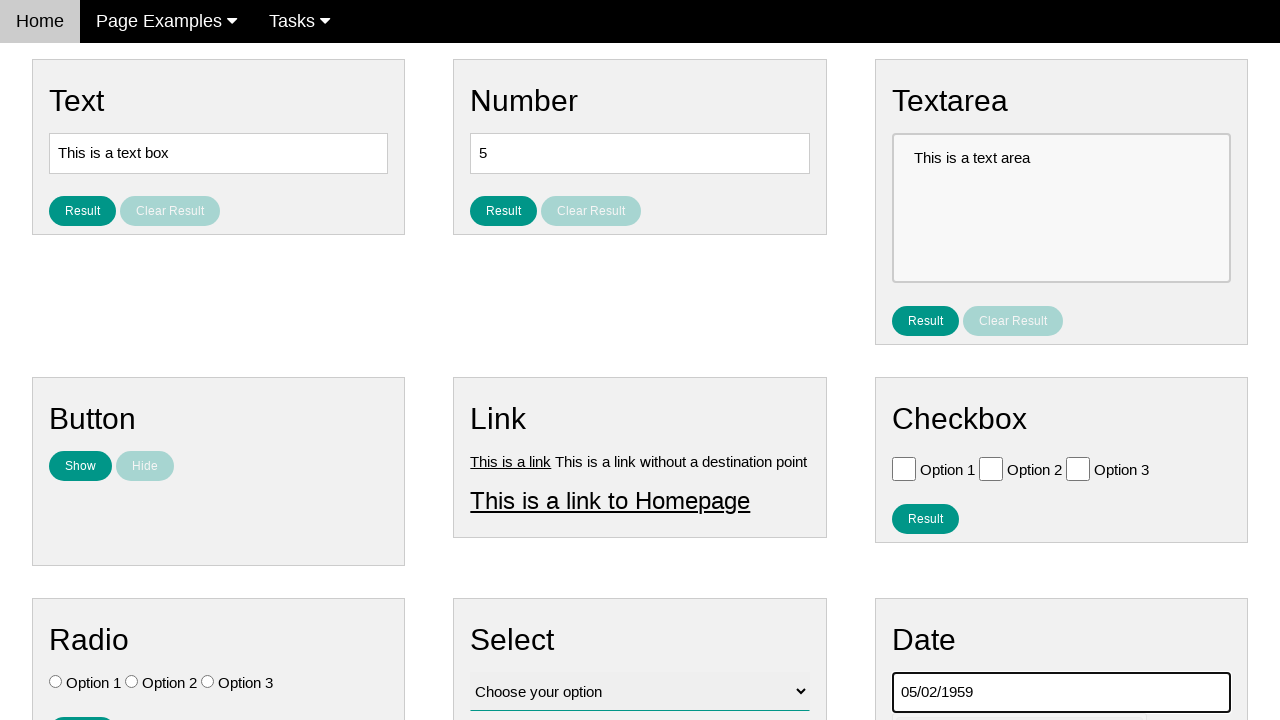

Pressed Enter to confirm date and close calendar popup on #vfb-8
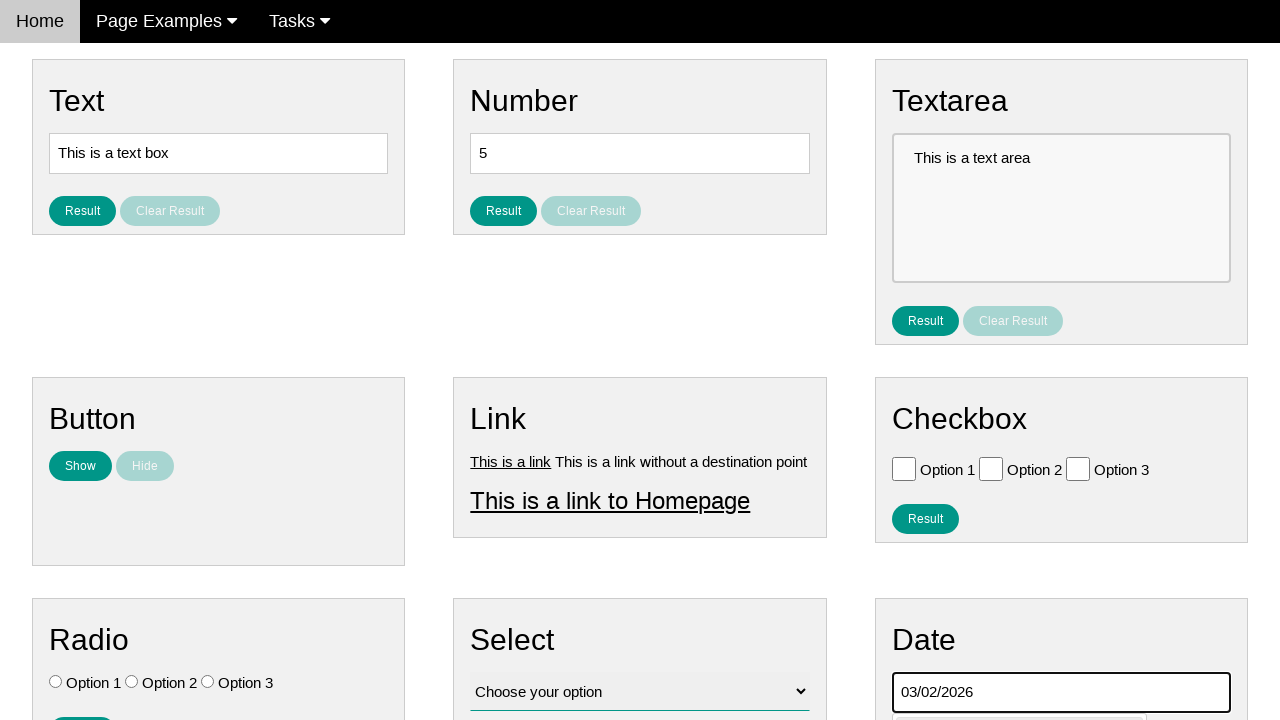

Clicked result button to display date result at (925, 425) on #result_button_date
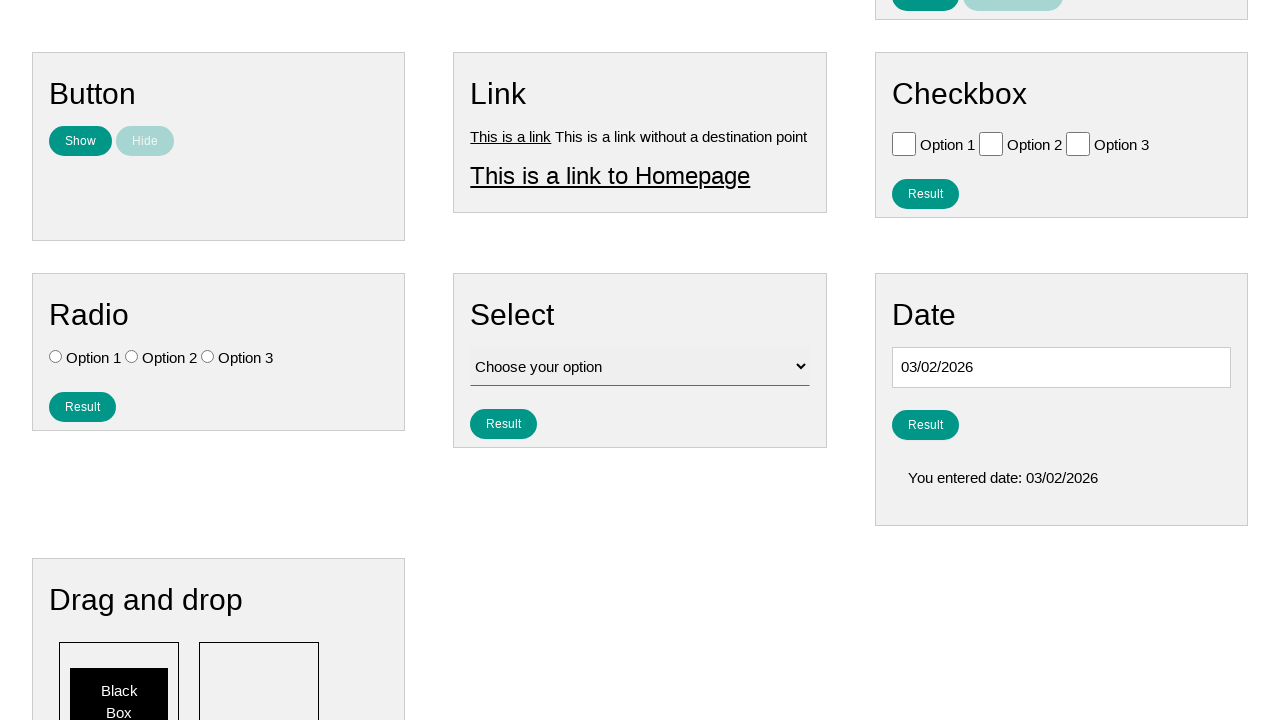

Result date element loaded and visible
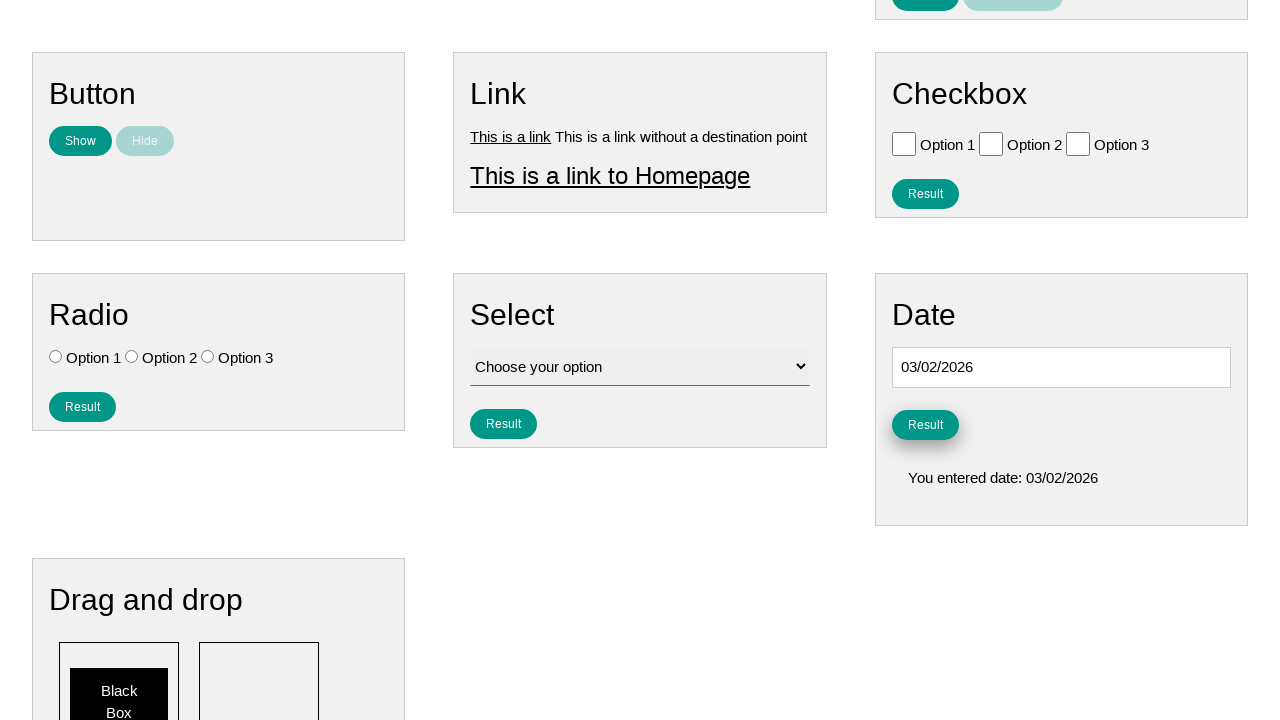

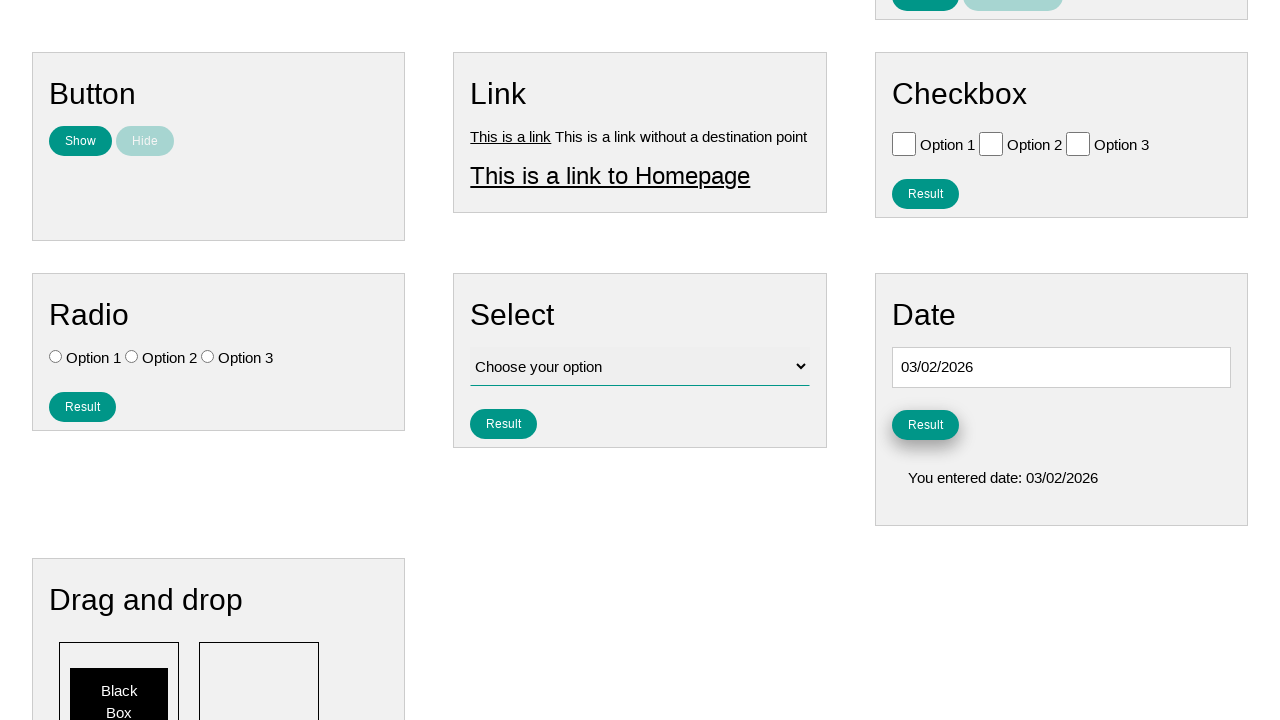